Tests opening multiple child windows by clicking buttons and then closing all child windows while keeping the main window open.

Starting URL: https://demoqa.com/browser-windows

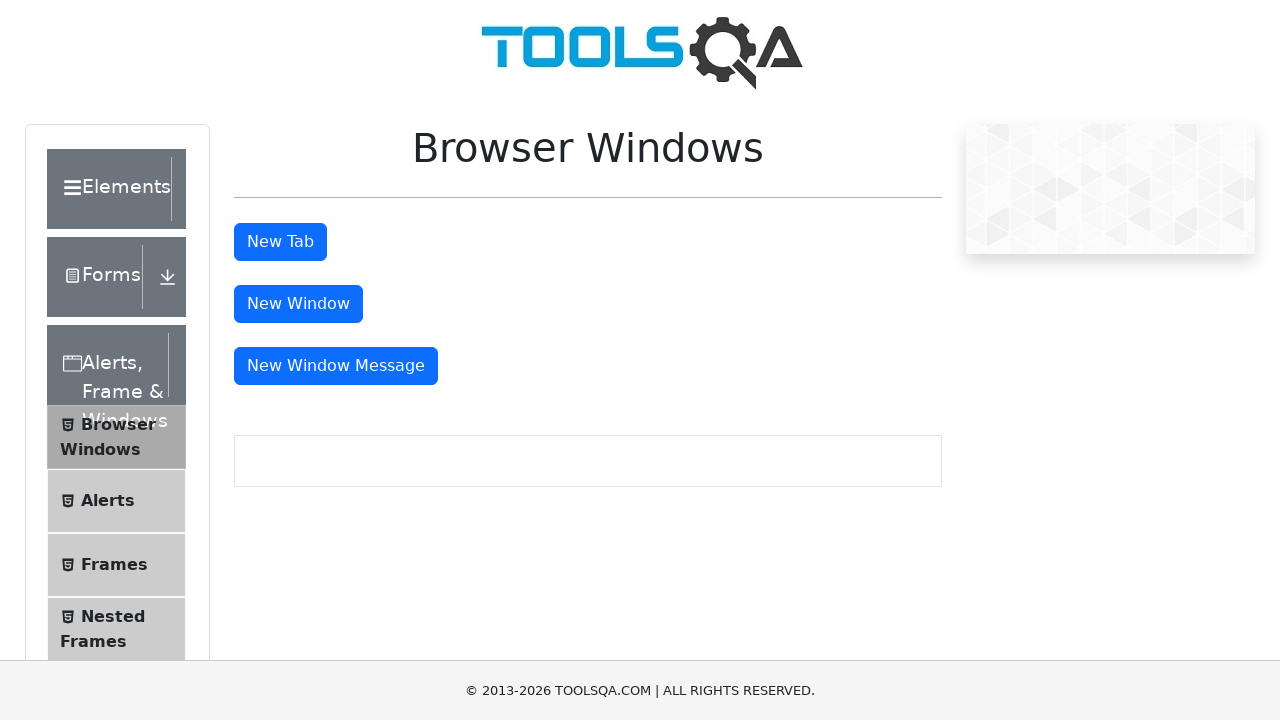

Clicked button to open first child window at (298, 304) on #windowButton
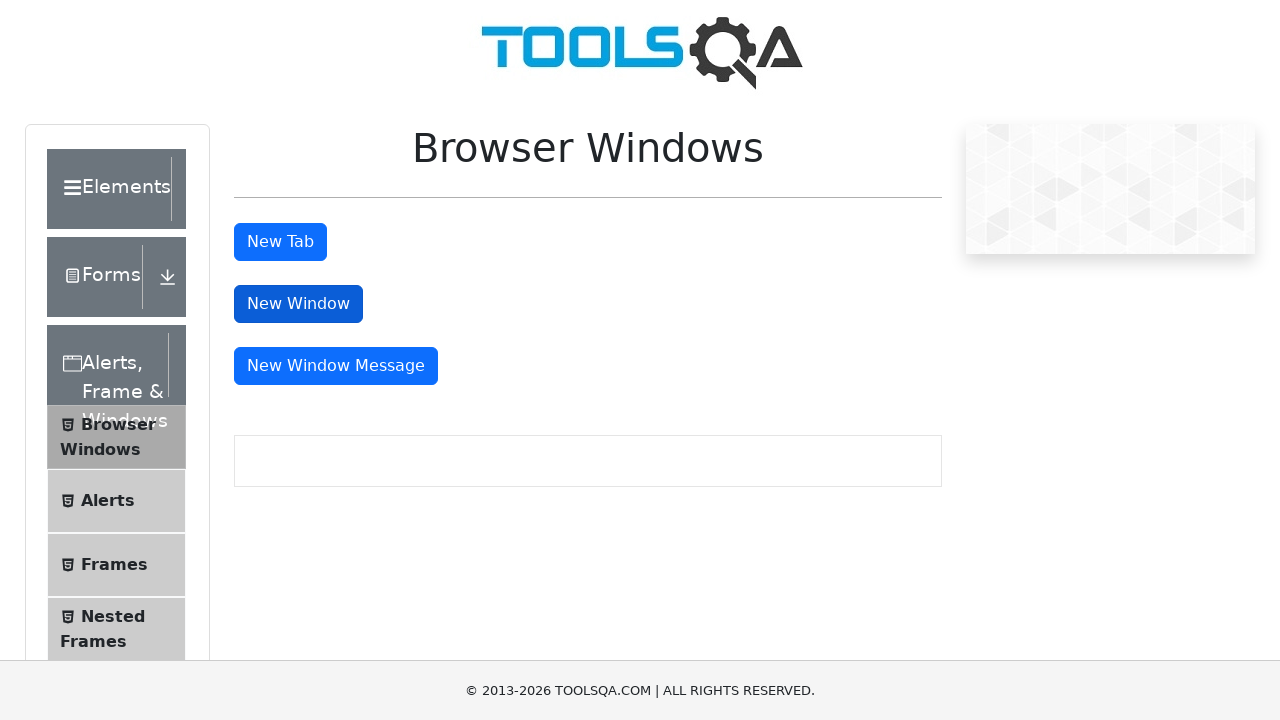

First child window opened and captured
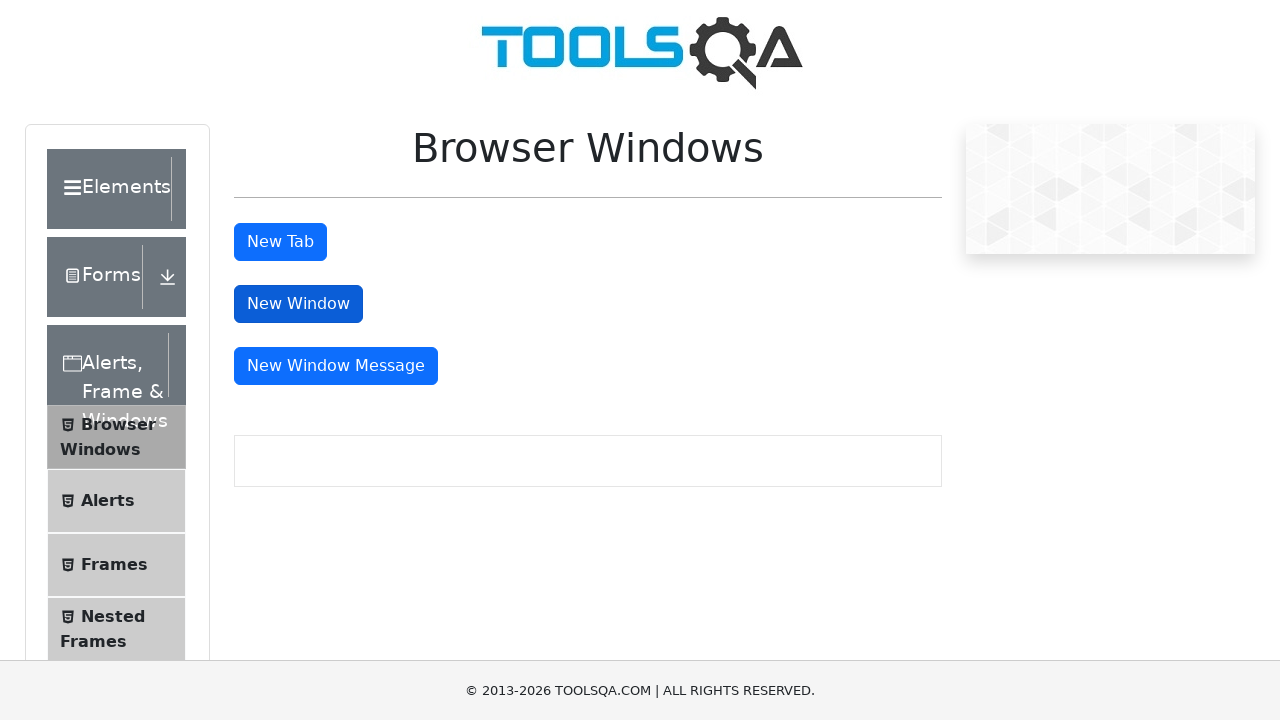

Clicked button to open message window at (336, 366) on #messageWindowButton
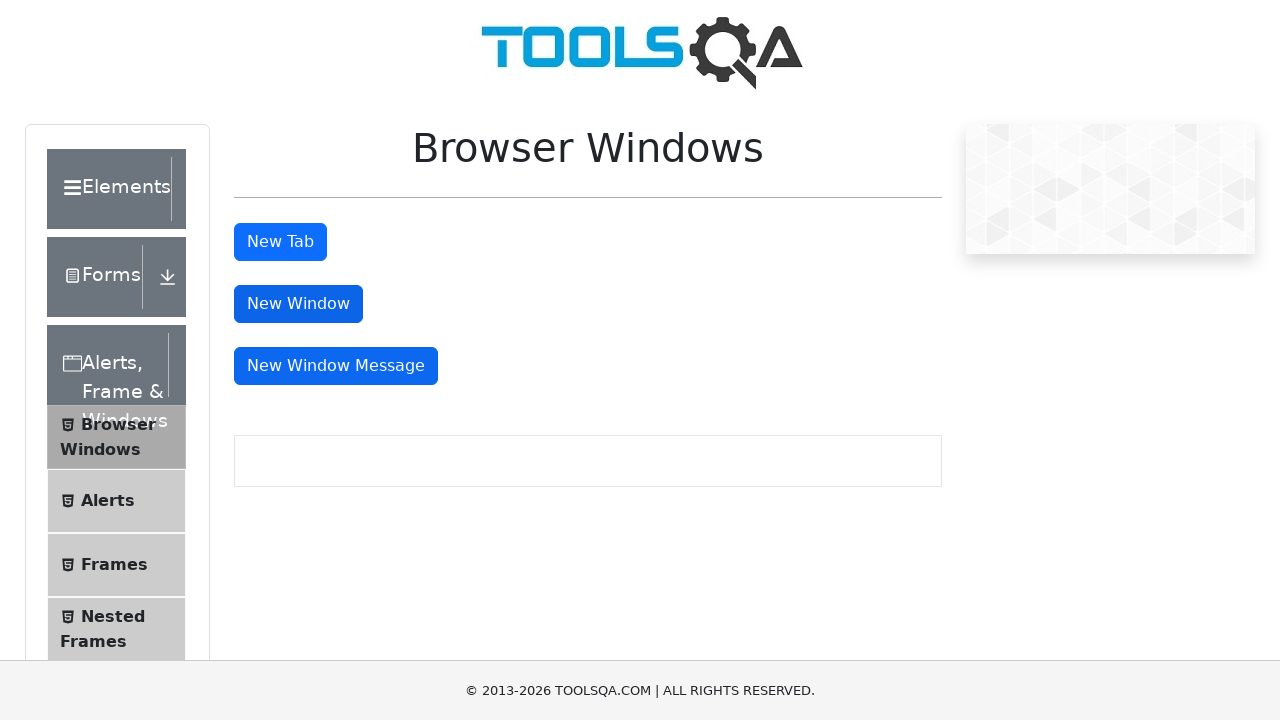

Message window opened and captured
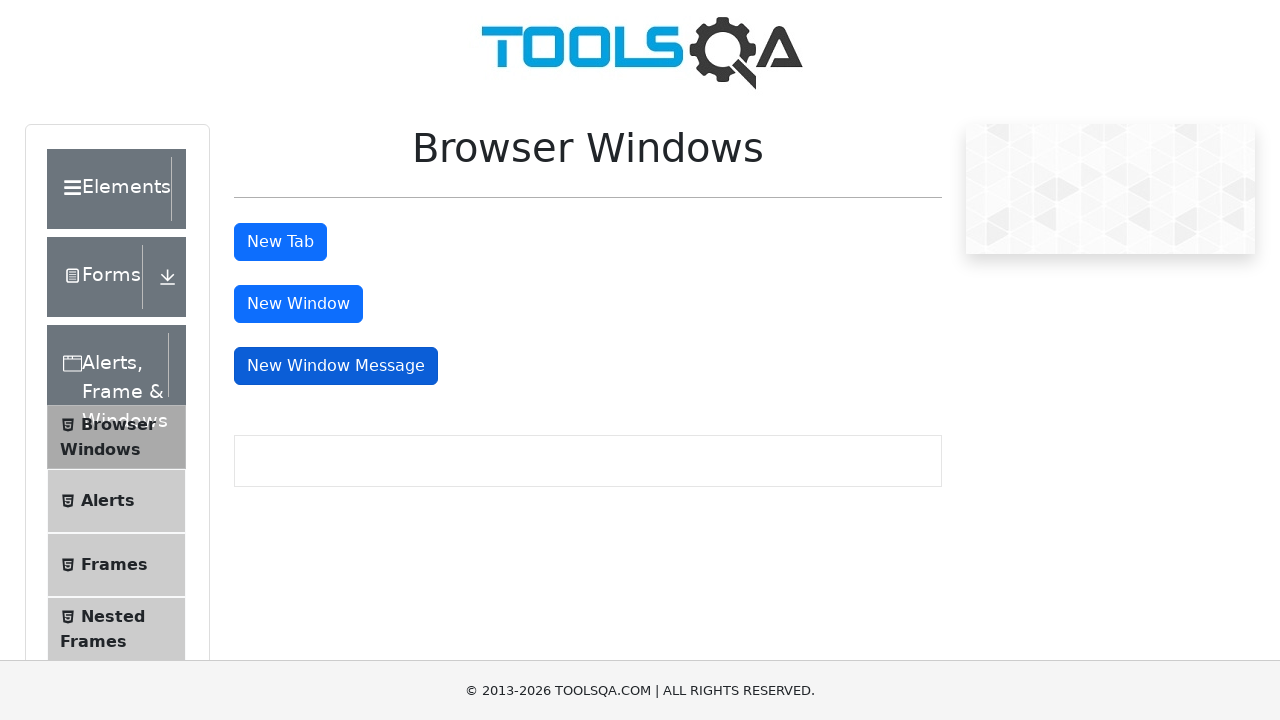

Closed first child window
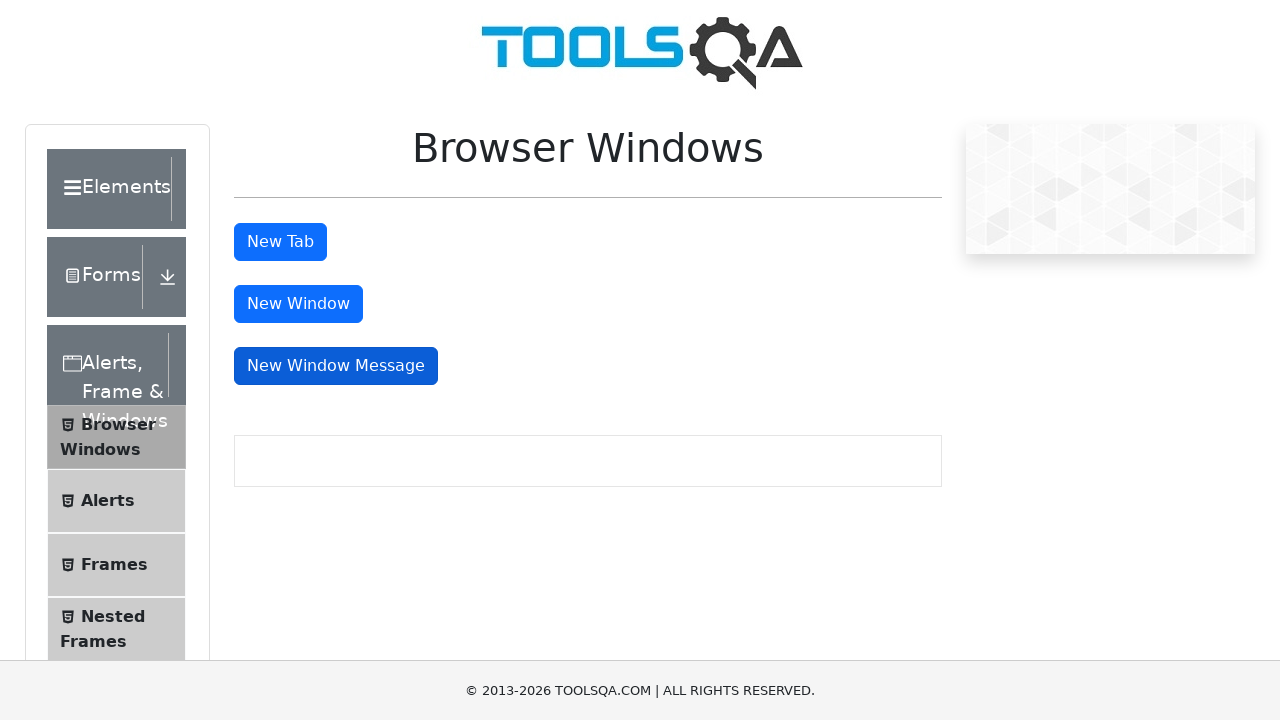

Closed message window
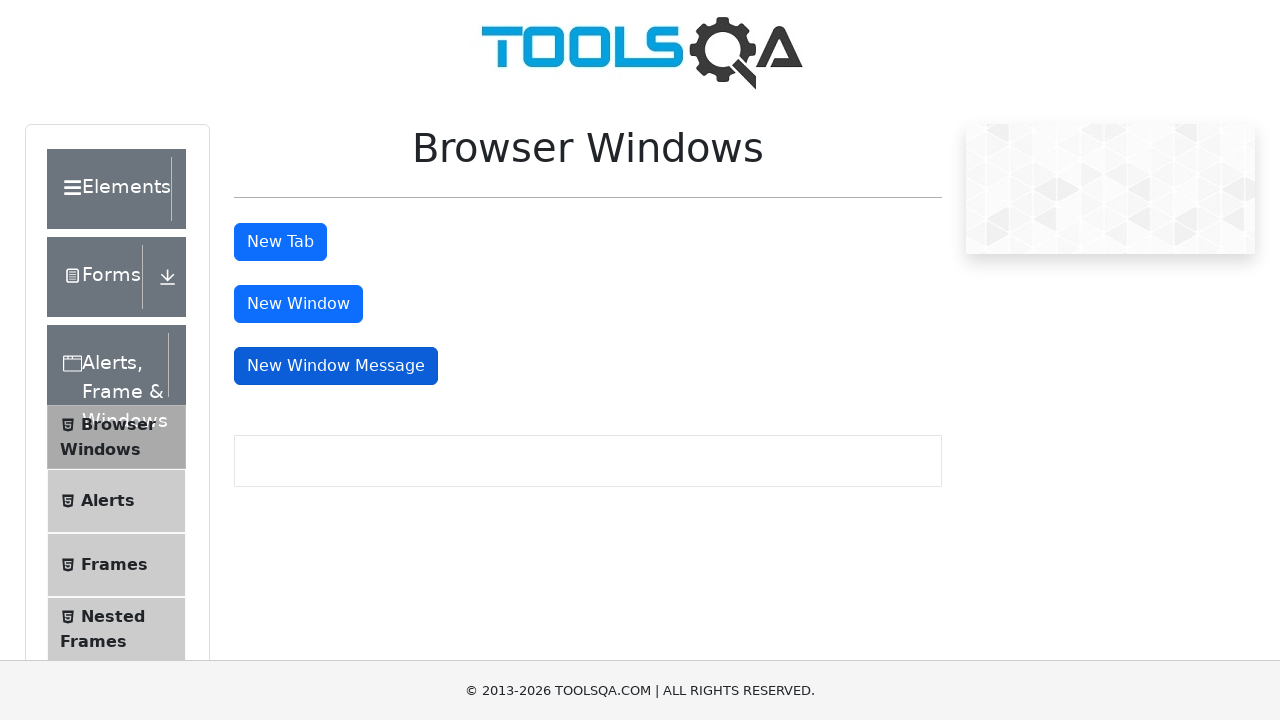

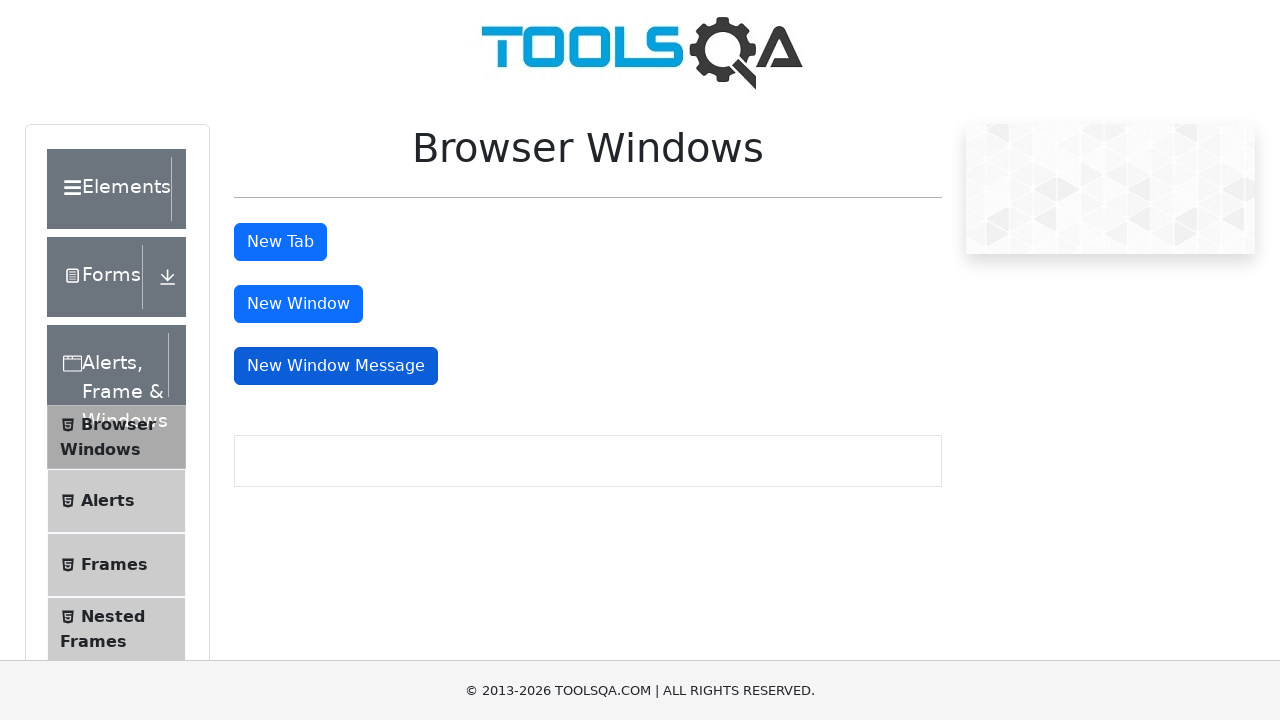